Tests alert handling functionality by clicking a button that triggers an alert and then accepting it

Starting URL: http://seleniumpractise.blogspot.com/2019/01/alert-demo.html

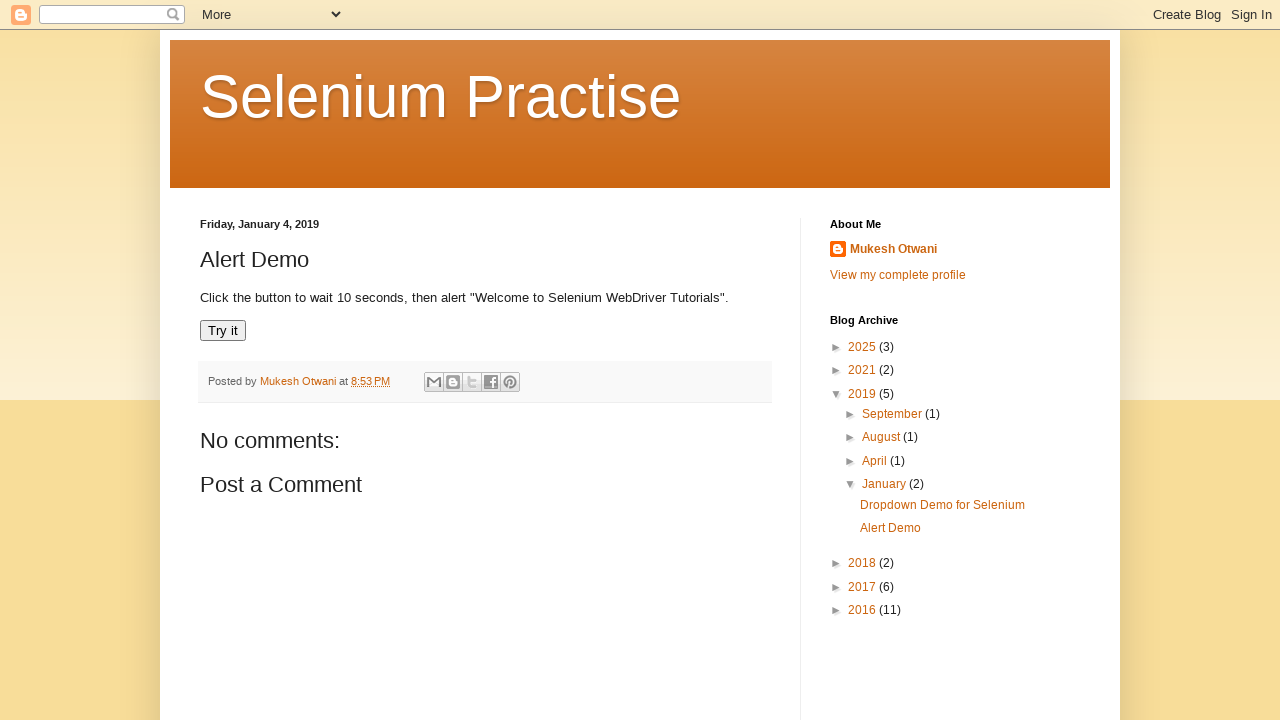

Clicked 'Try it' button to trigger alert at (223, 331) on xpath=//button[text()='Try it']
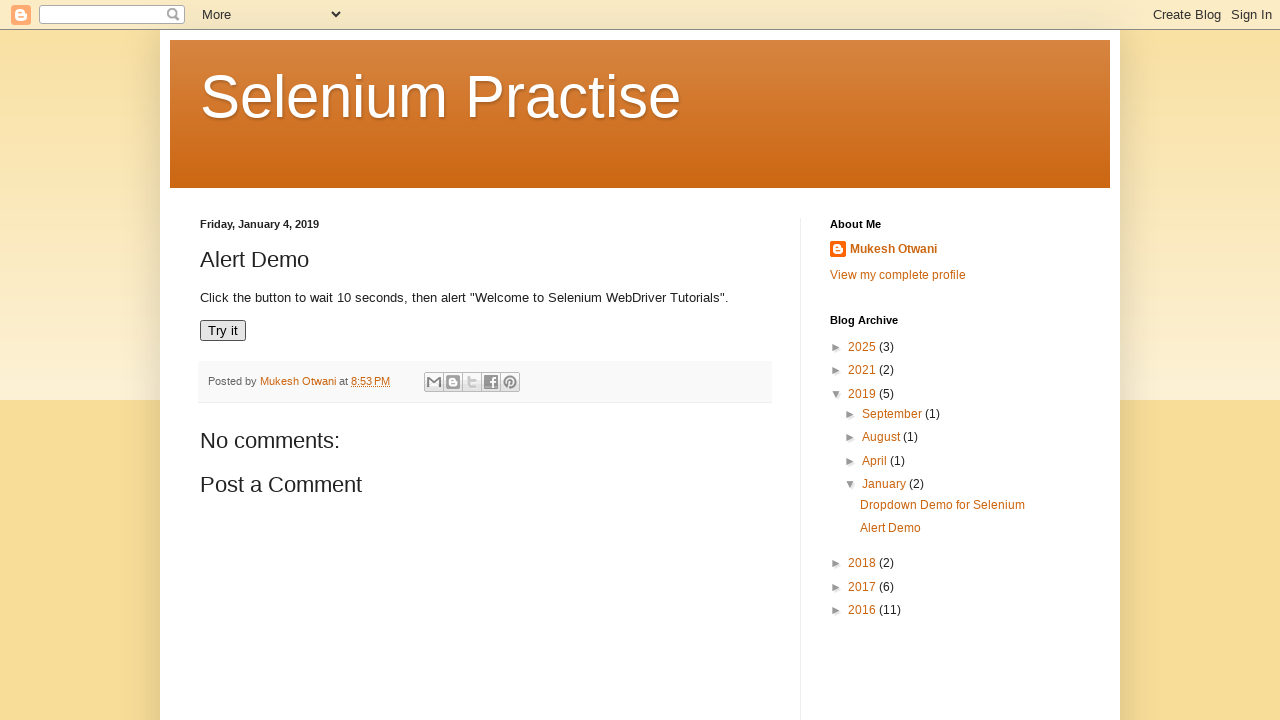

Set up dialog handler to accept alert
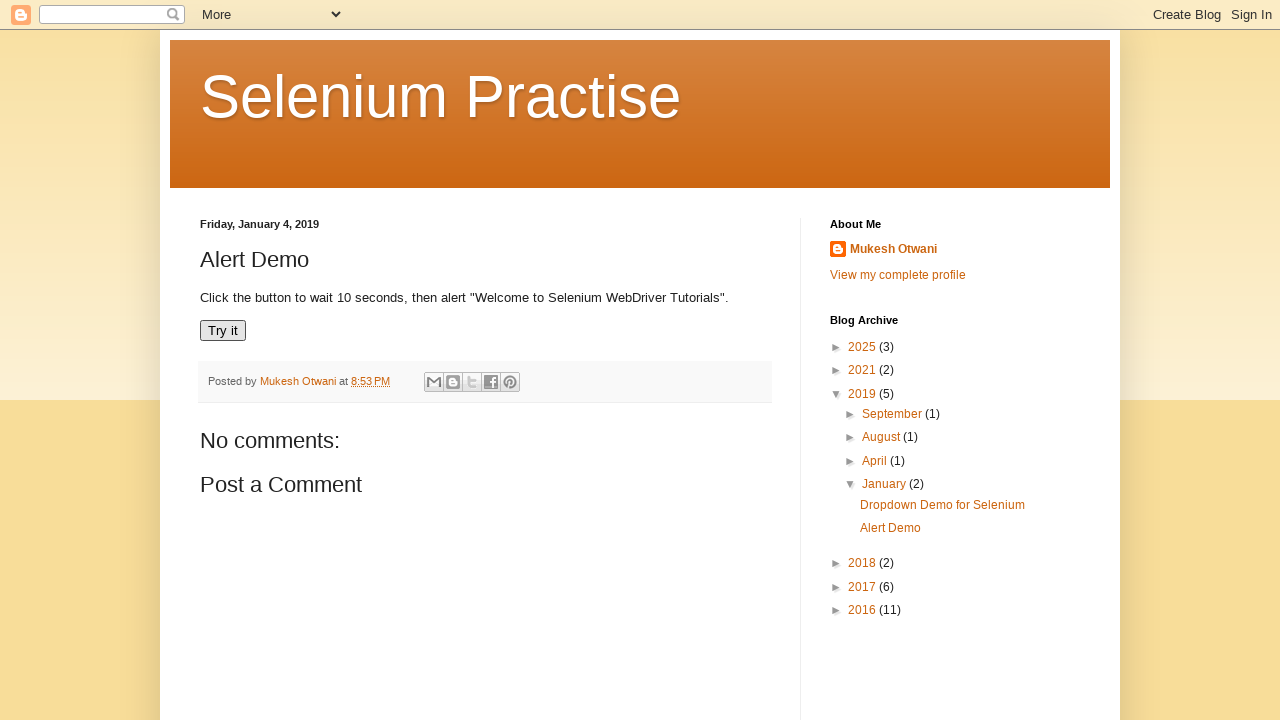

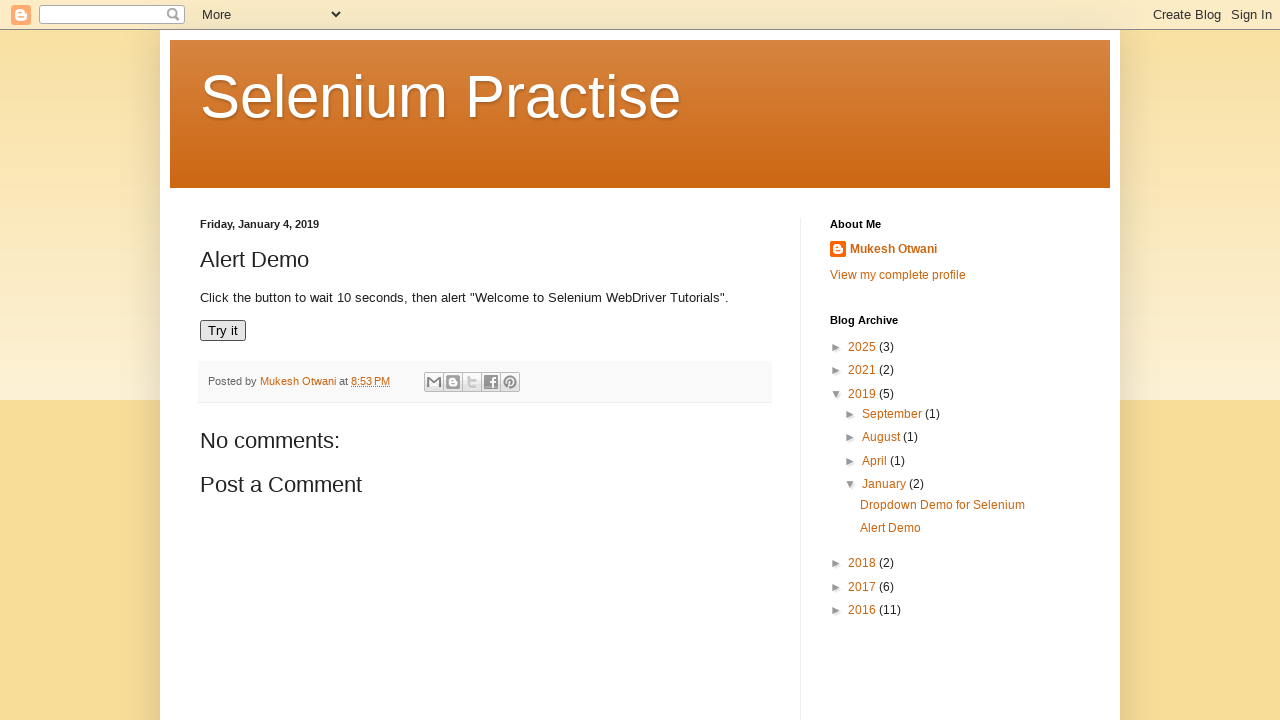